Tests SBI online banking's forgot username flow by navigating through the multi-step form, filling in user details, and handling validation alerts

Starting URL: https://retail.onlinesbi.sbi/retail/login.htm

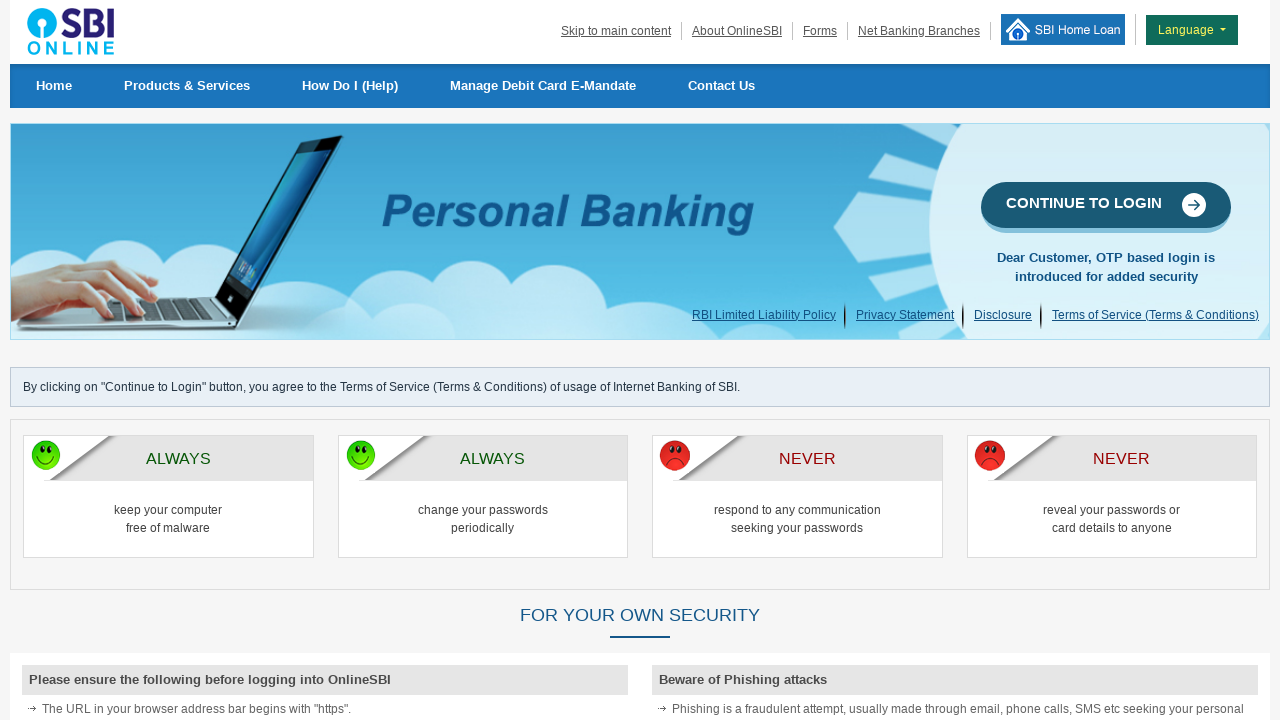

Clicked 'CONTINUE TO LOGIN' button at (1106, 207) on text='CONTINUE TO LOGIN'
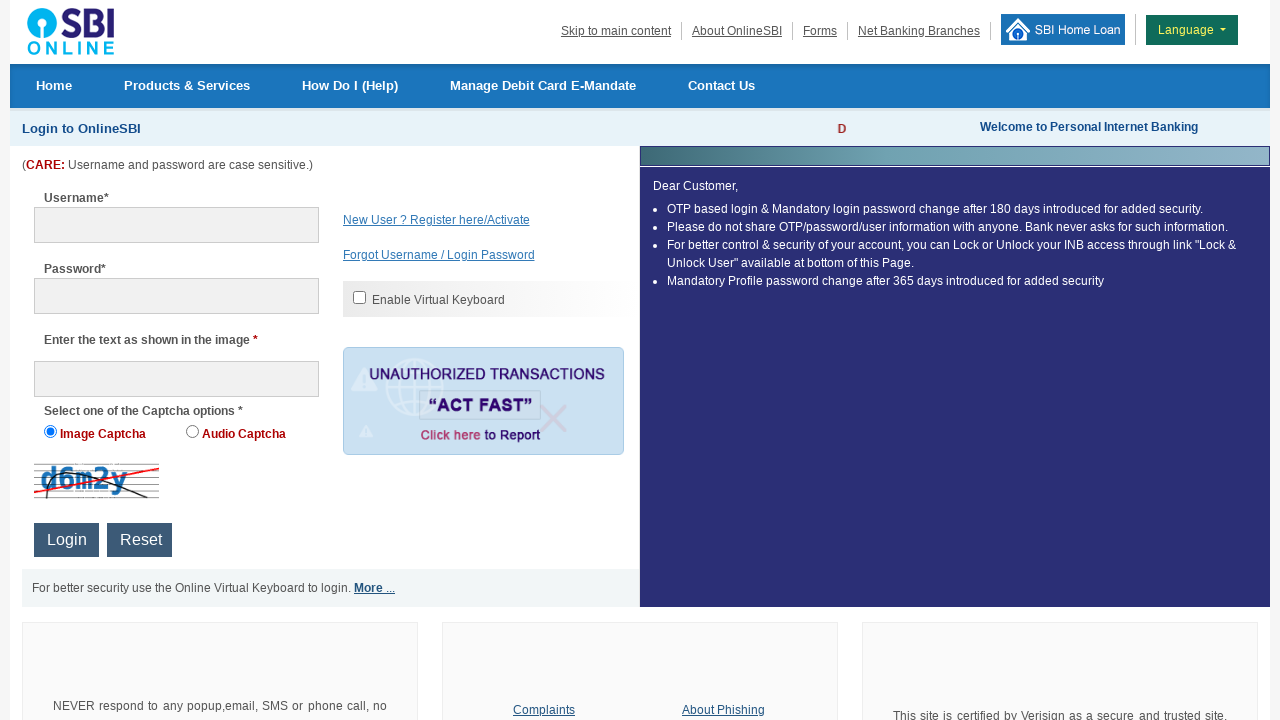

Clicked 'Forgot Username' link at (491, 255) on a:has-text('Forgot Username')
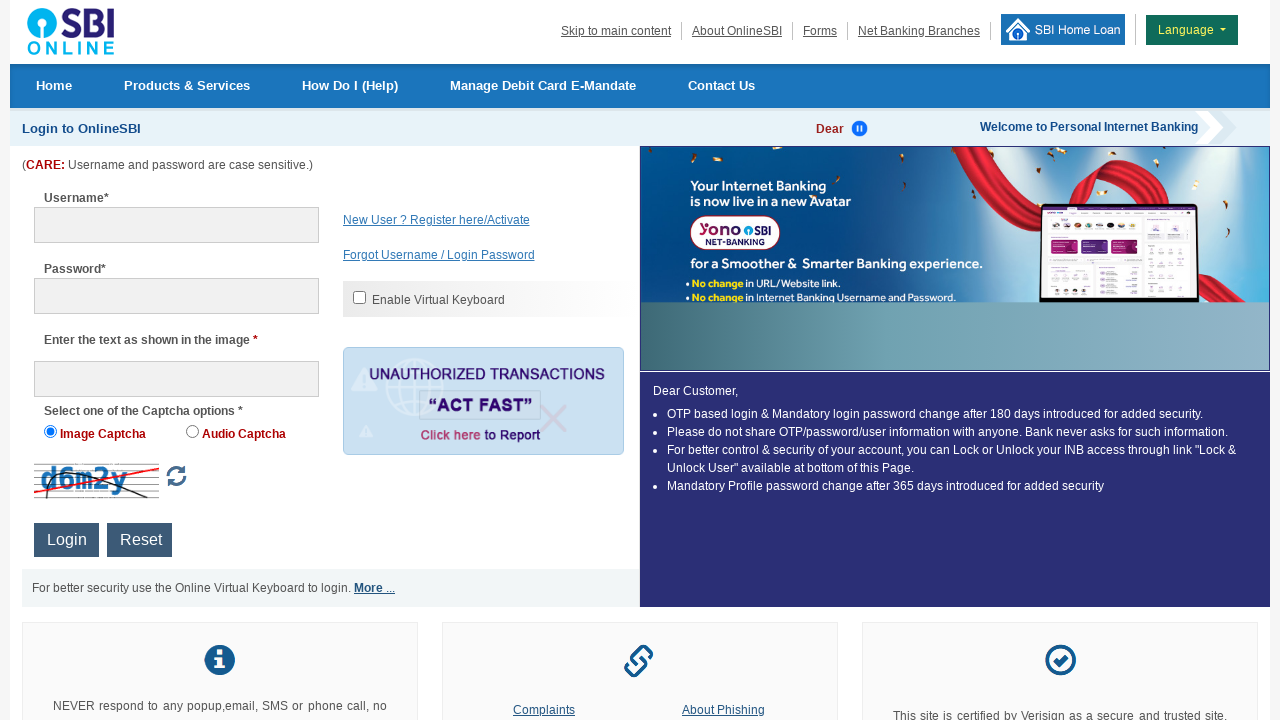

New window/tab opened with Forgot Username form at (491, 255) on a:has-text('Forgot Username')
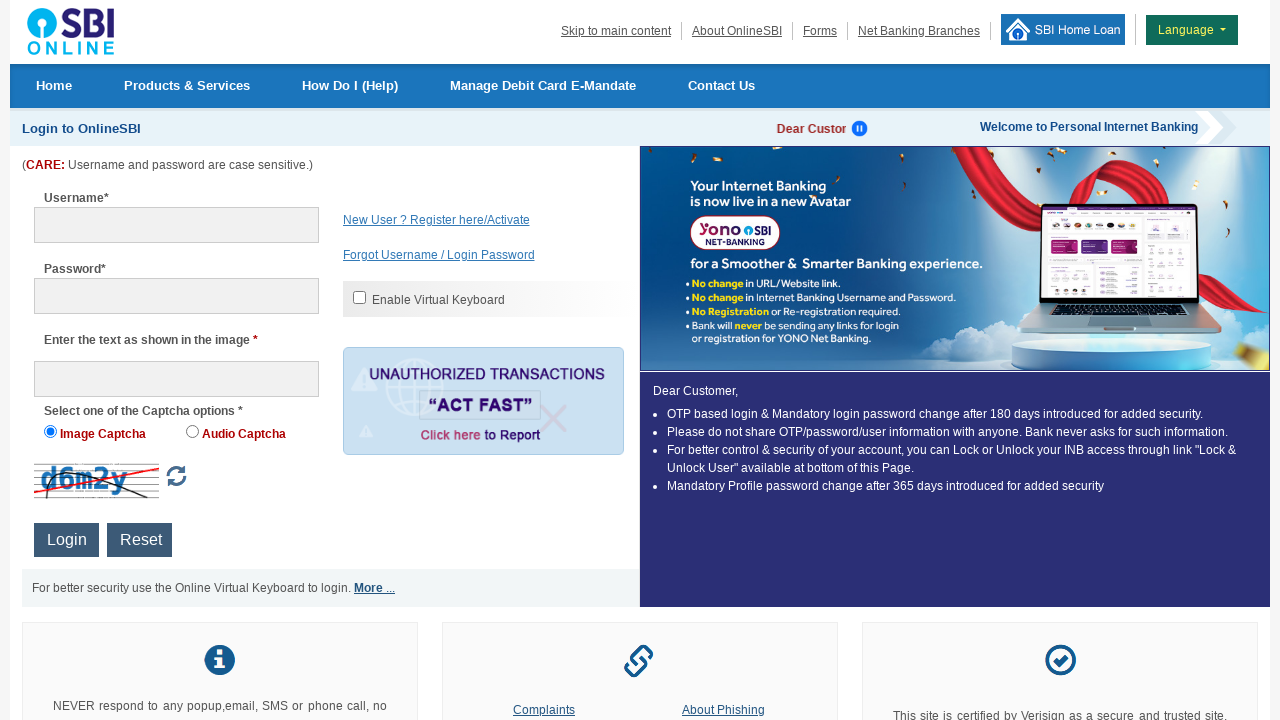

New page loaded completely
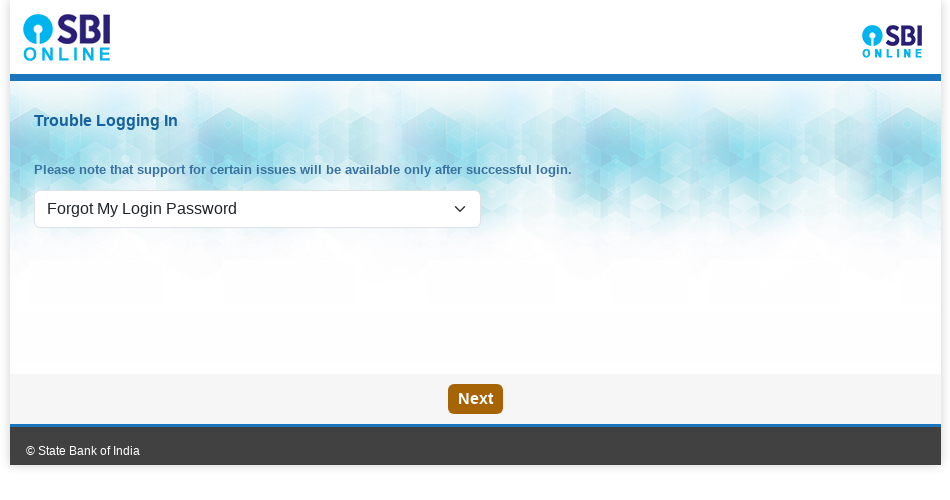

Clicked Next button on forgot username form at (475, 399) on div.common_btn.text-center
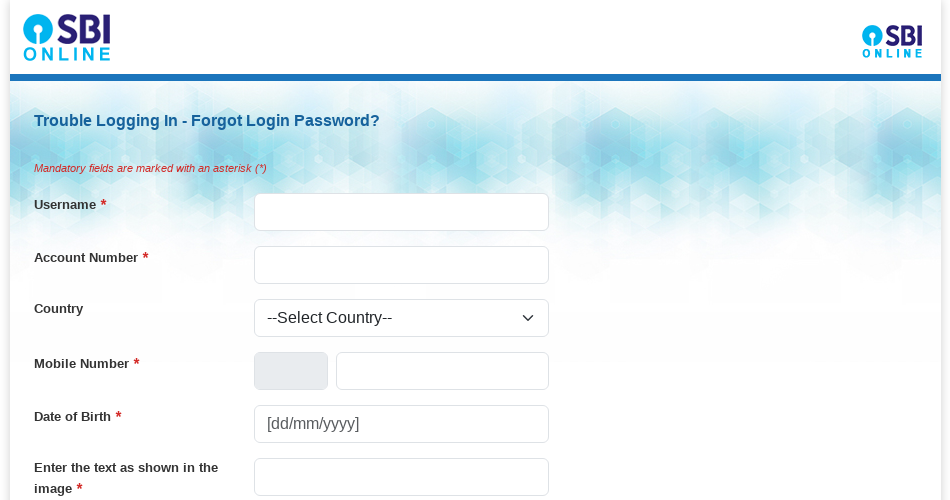

Clicked GO button to trigger validation alert at (475, 254) on #go
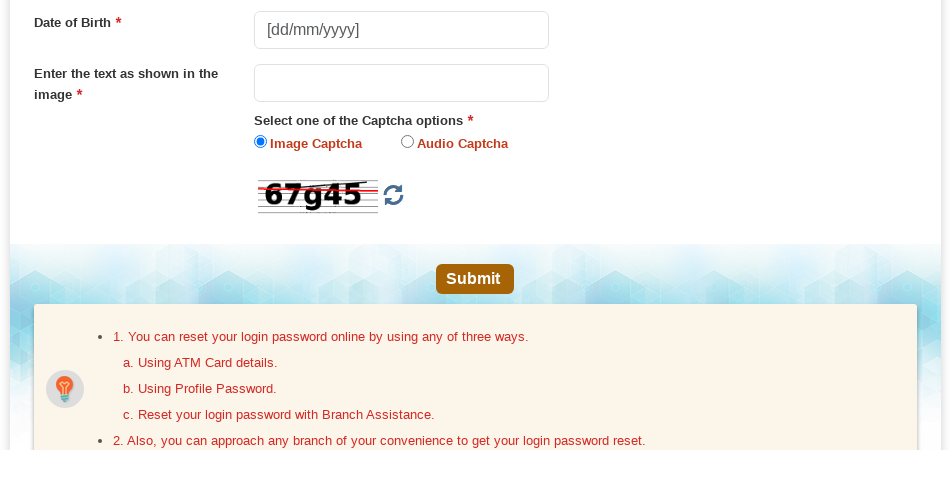

Validation alert dismissed
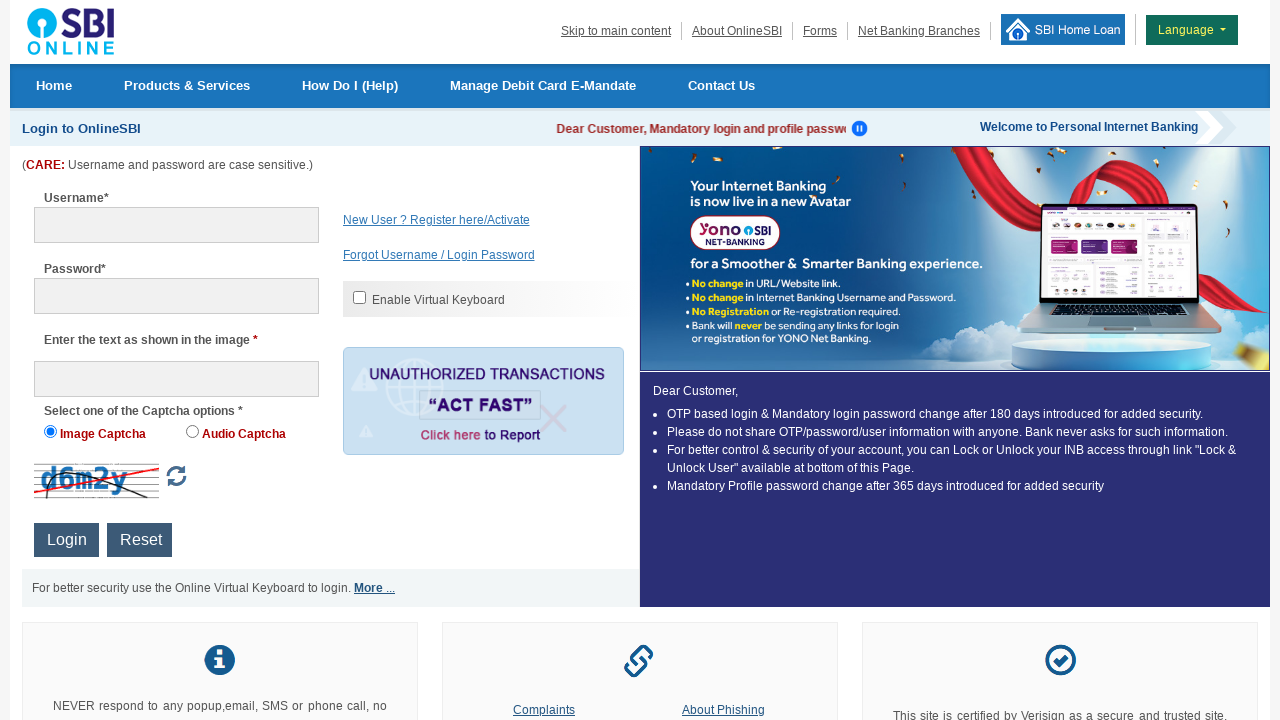

Filled username field with 'apoorva' on #userName
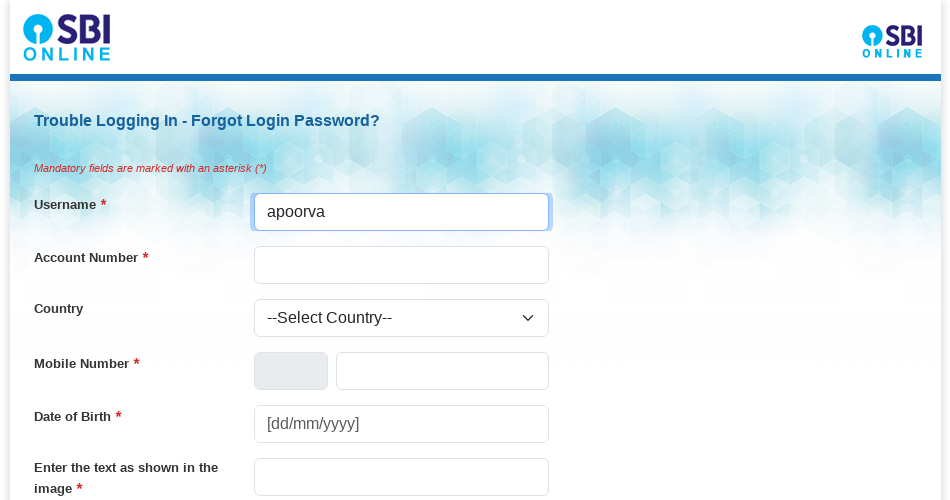

Filled account number field with '12112112112' on #accountNo
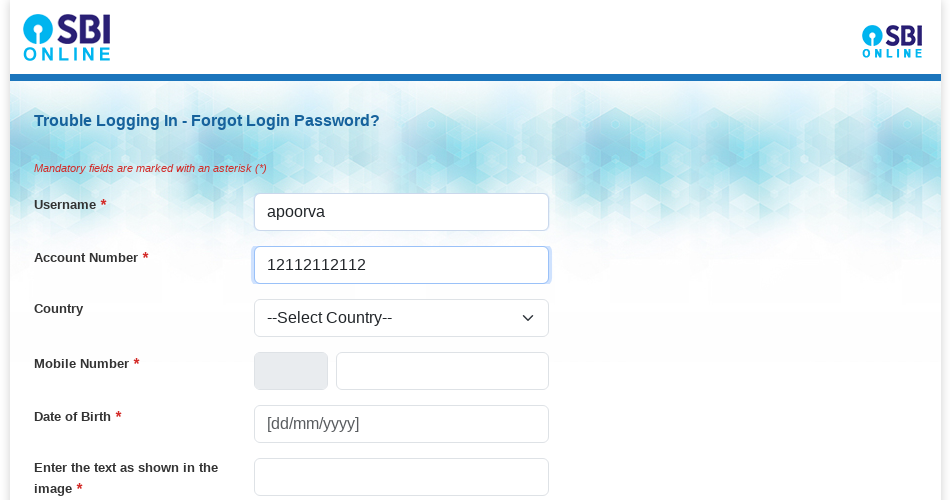

Clicked GO button to proceed with username and account number at (475, 254) on #go
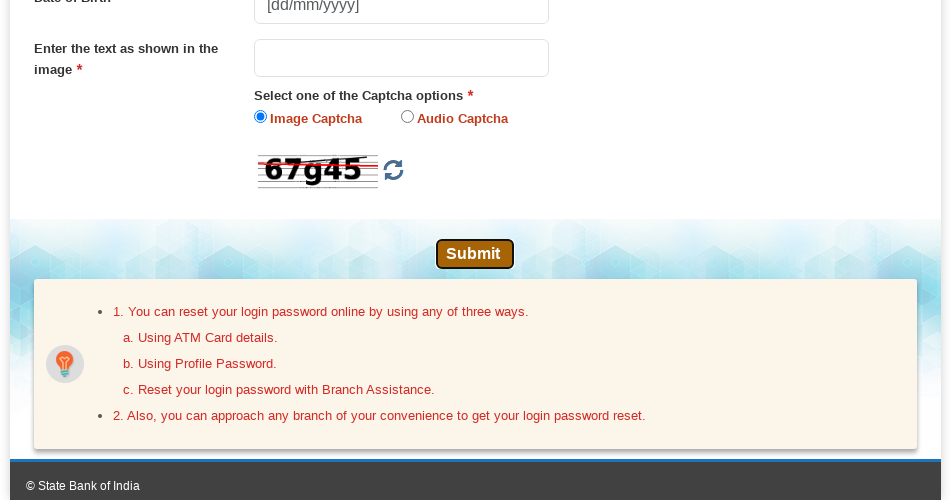

Selected country code '91' from dropdown on select[name='countryCode']
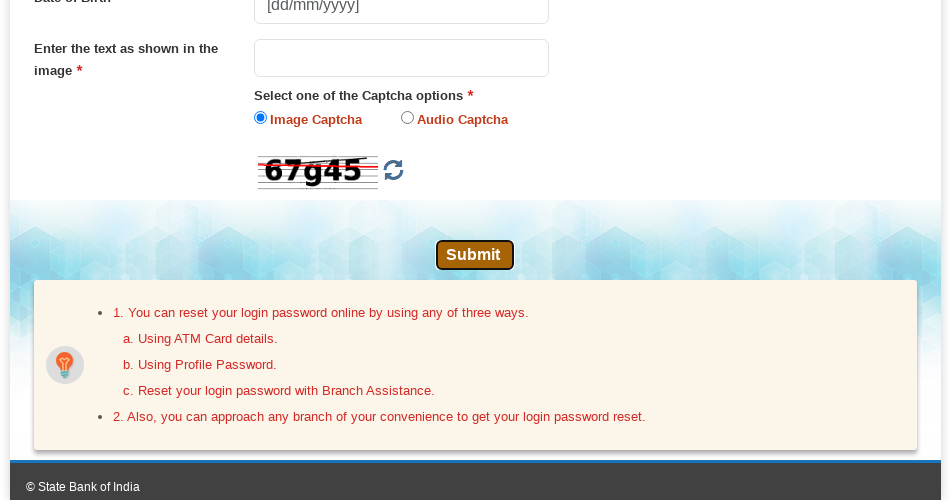

Clicked GO button to proceed with country code selection at (475, 255) on #go
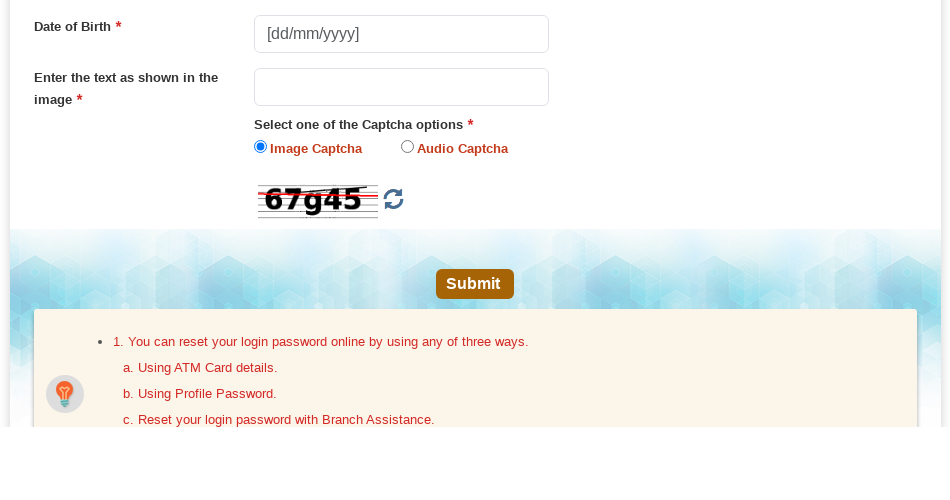

Filled mobile number field with '7259679520' on #mobileNo
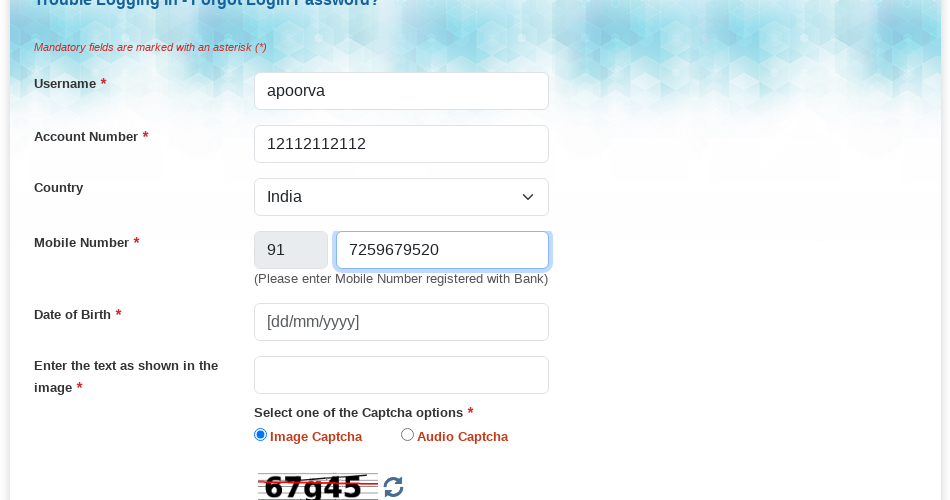

Clicked GO button to proceed with mobile number at (475, 254) on #go
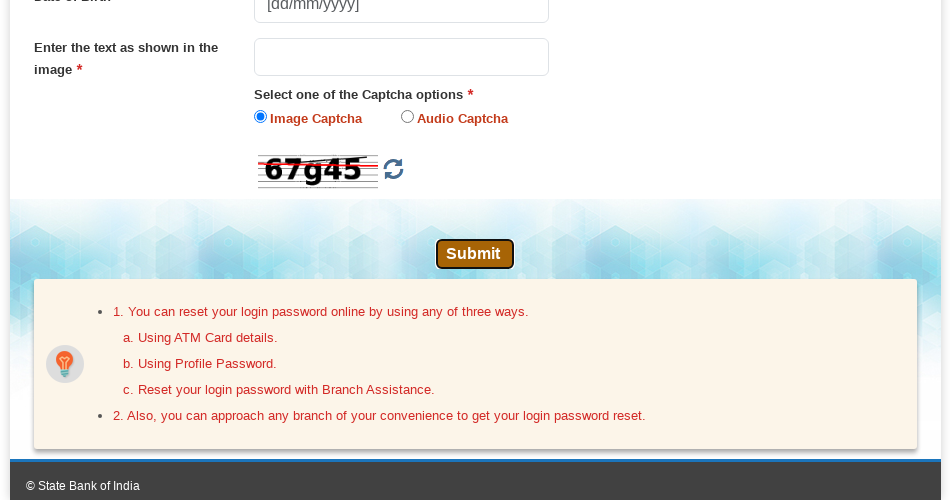

Filled date of birth field with '30/06/1998' on input[name='dob']
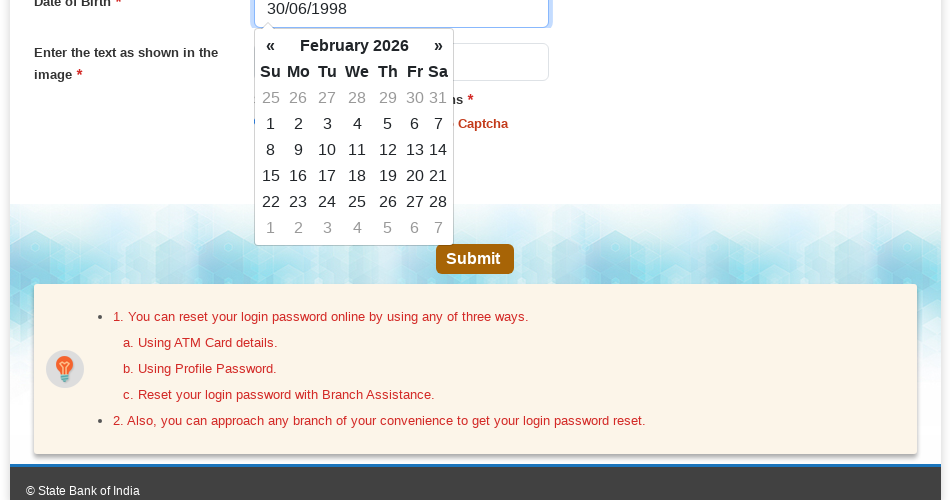

Clicked final GO button to complete forgot username flow at (475, 259) on #go
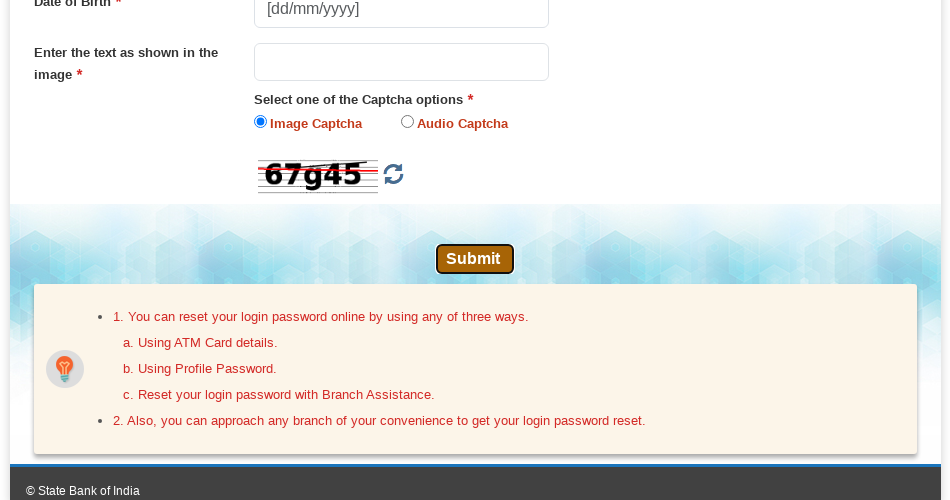

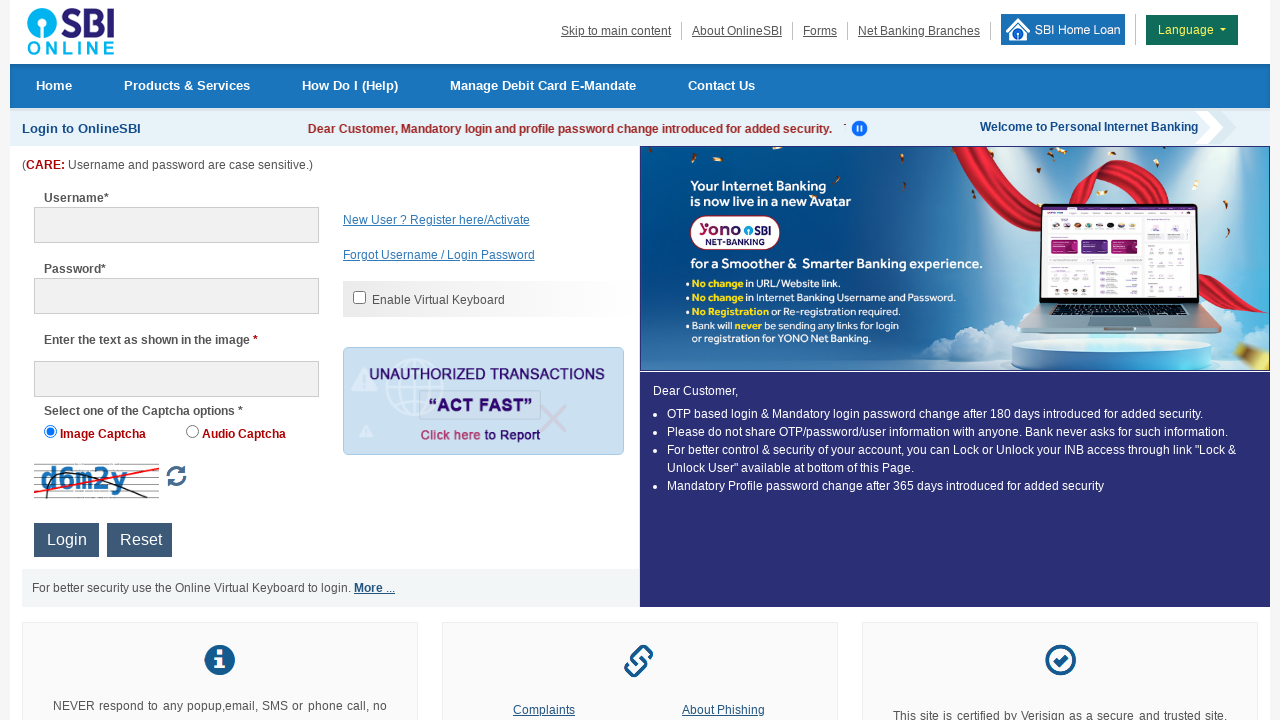